Navigates to Selenium documentation site, opens the search interface, and enters a search query

Starting URL: https://www.selenium.dev/

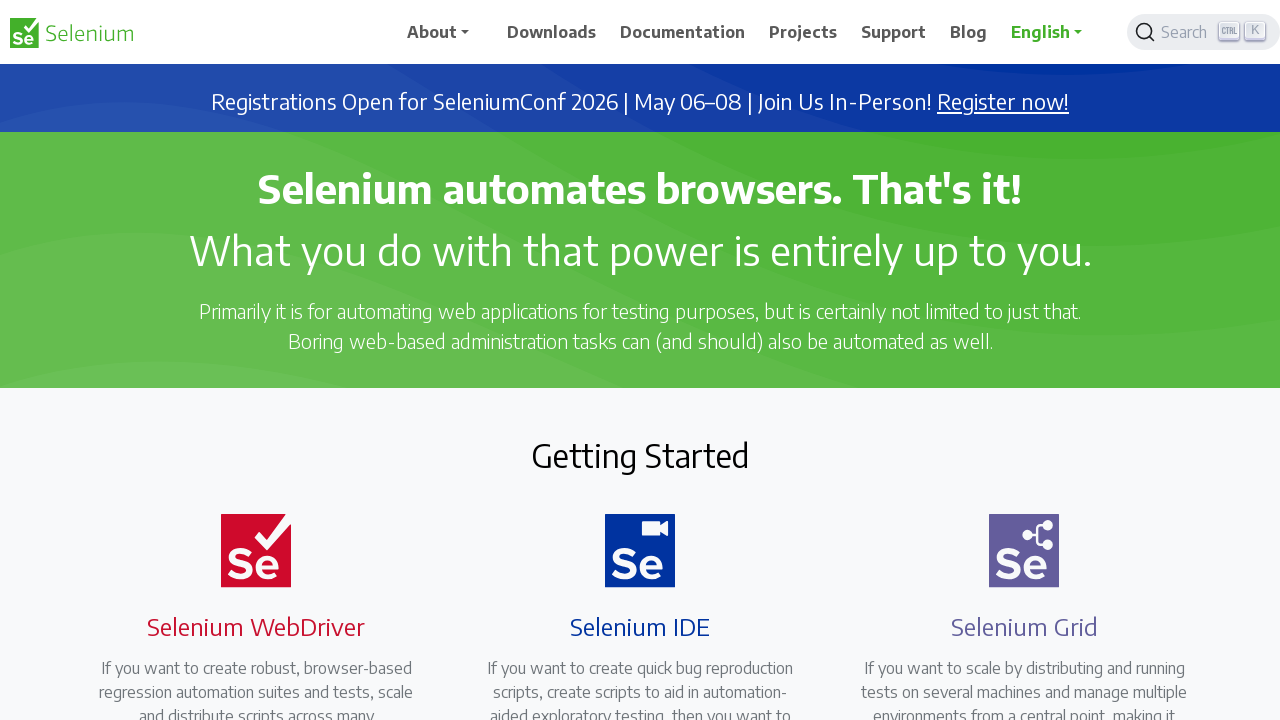

Clicked DocSearch button to open search interface at (1204, 32) on button.DocSearch.DocSearch-Button
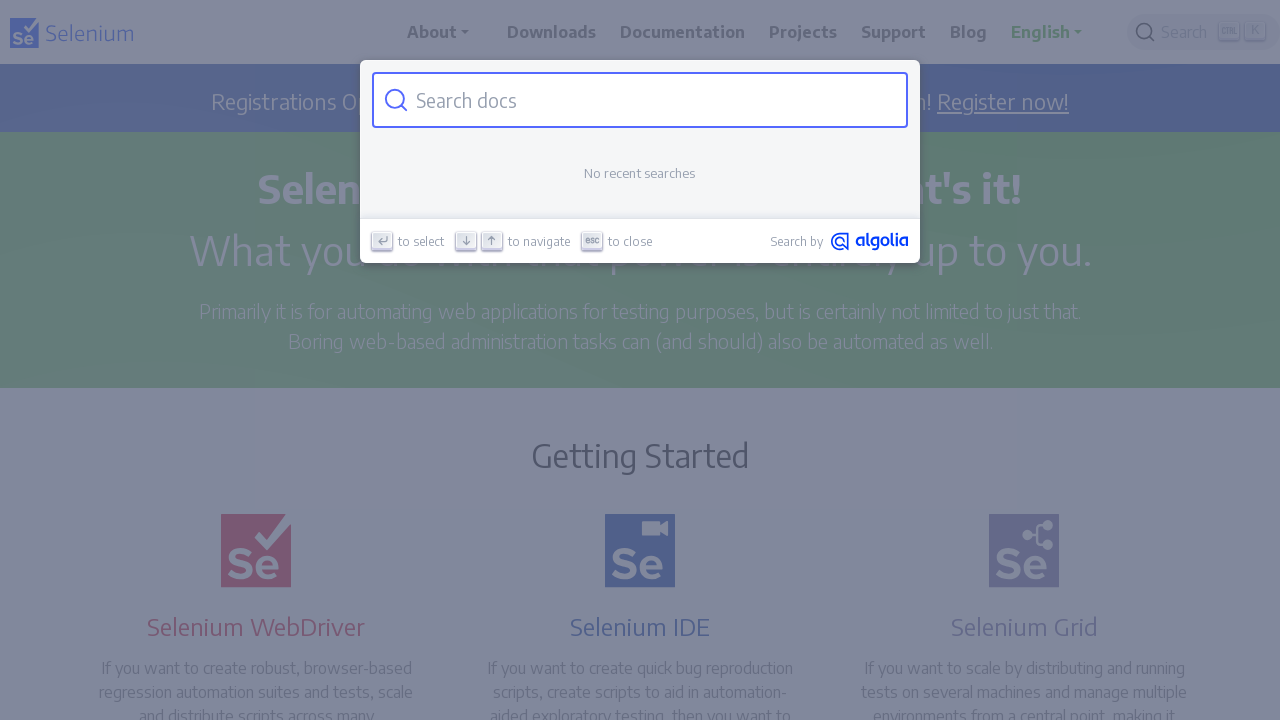

Entered 'random' in search input field on #docsearch-input
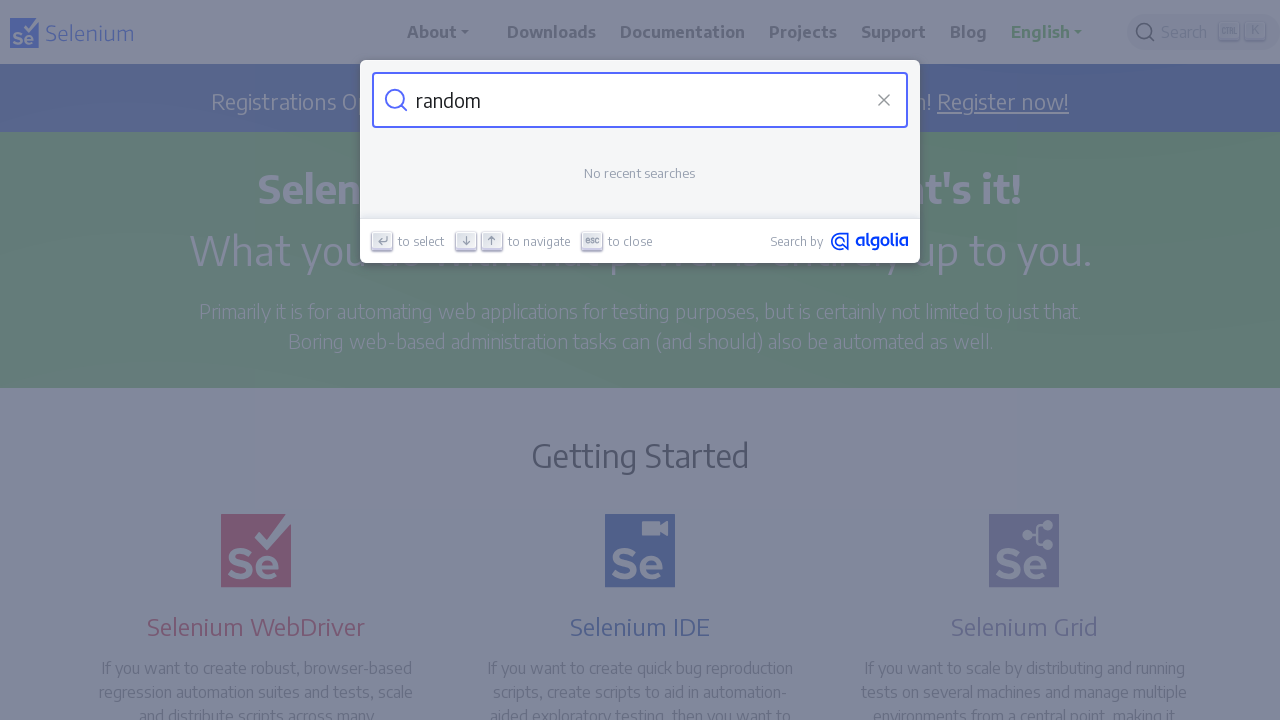

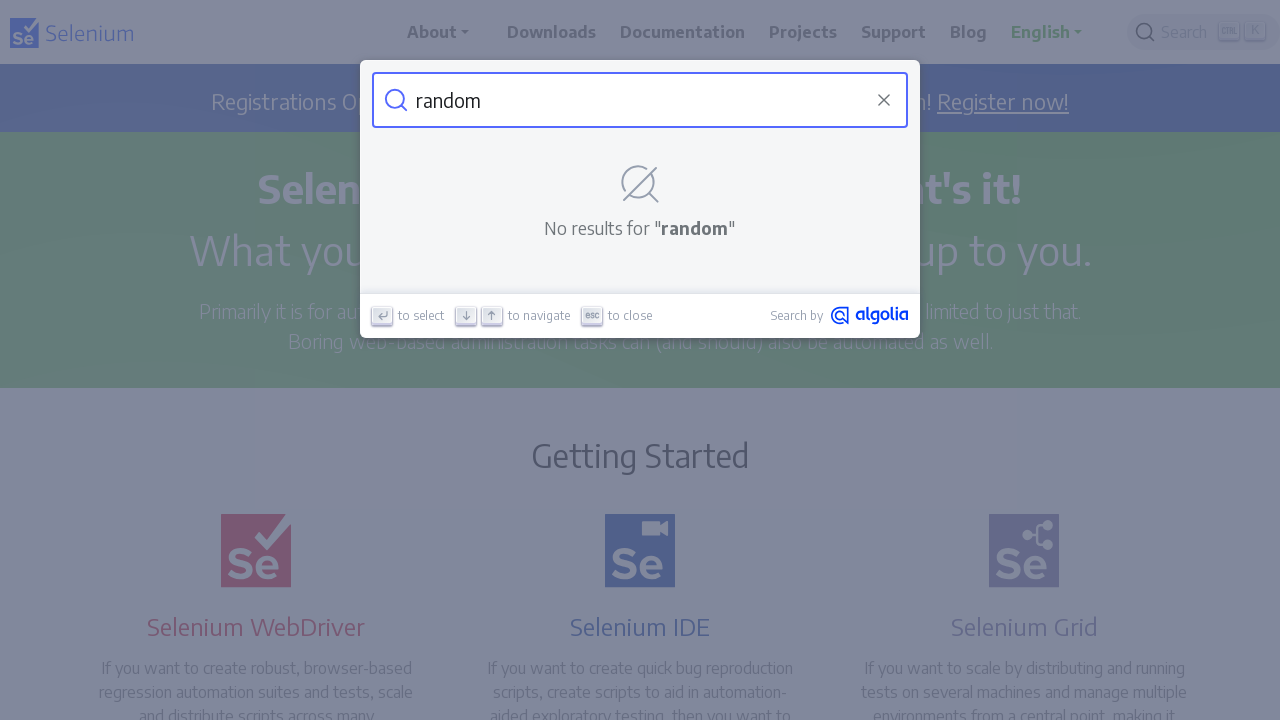